Tests a form by filling in a name field, selecting multiple checkbox options (Bike, Car, Boat), and selecting a radio button for gender

Starting URL: http://only-testing-blog.blogspot.com/2013/11/new-test.html

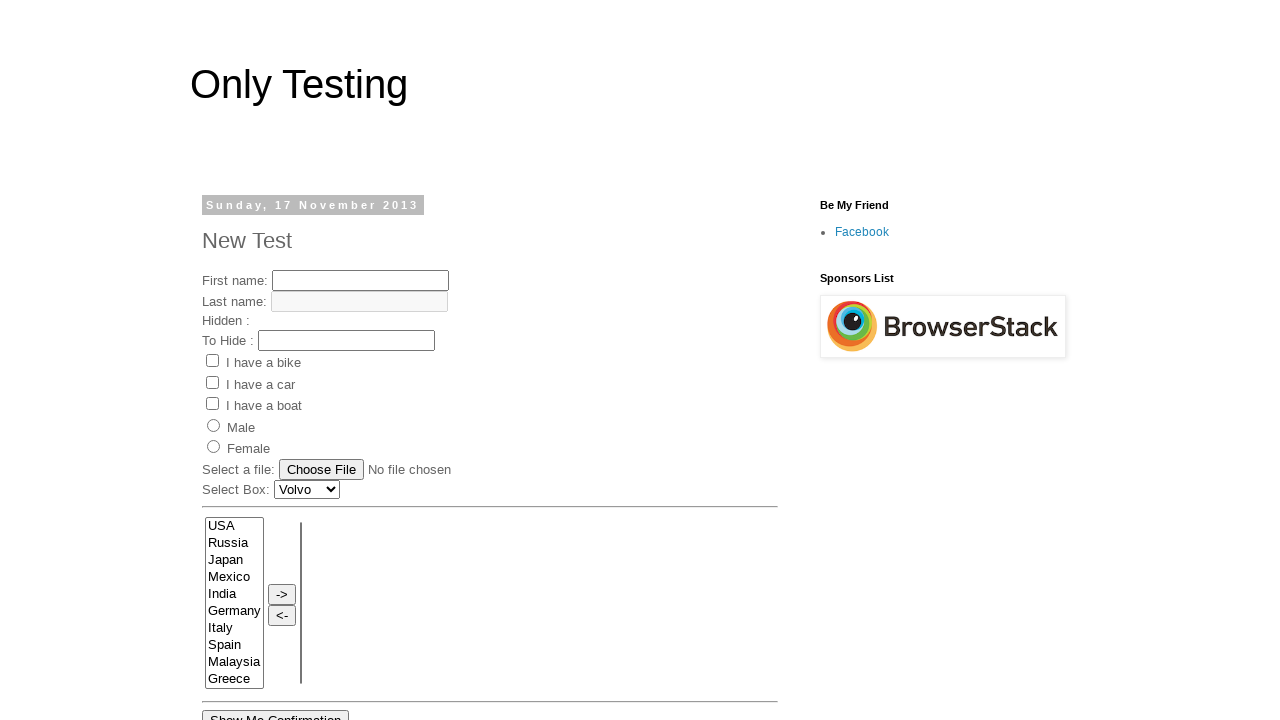

Navigated to test form page
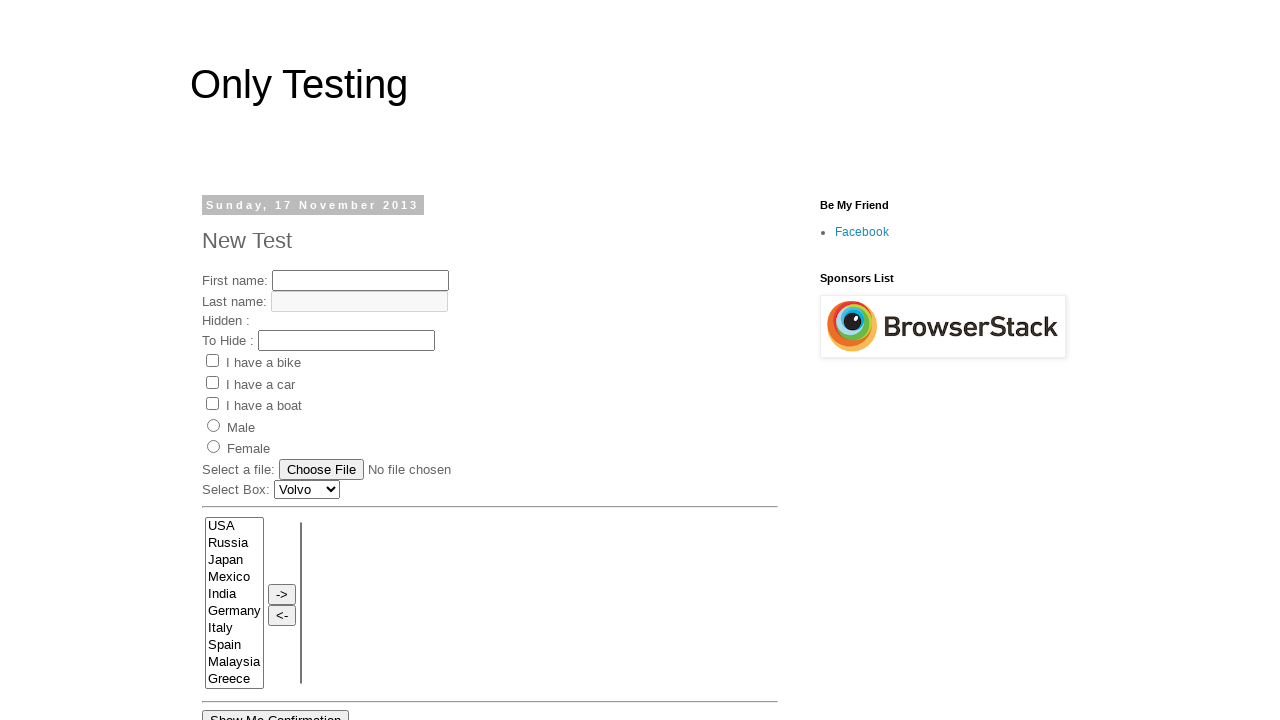

Filled first name field with 'Ramadurgam' on input[name='fname']
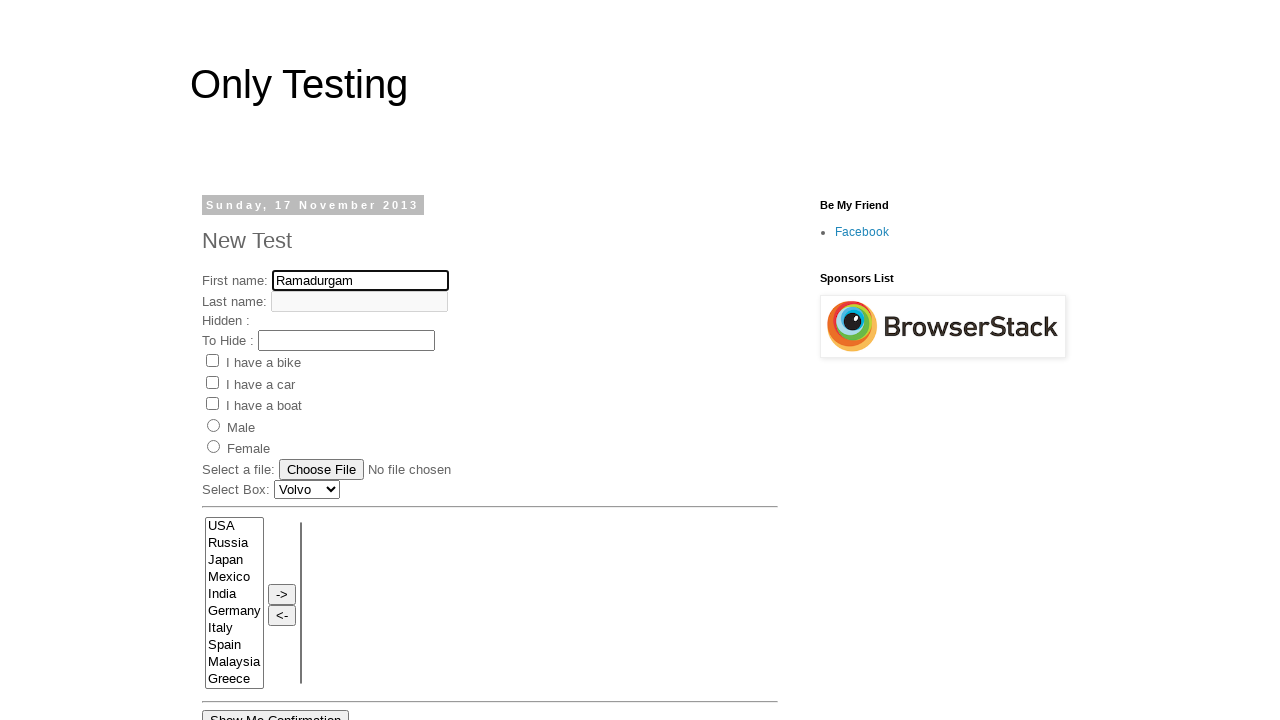

Selected Bike checkbox at (212, 361) on input[value='Bike']
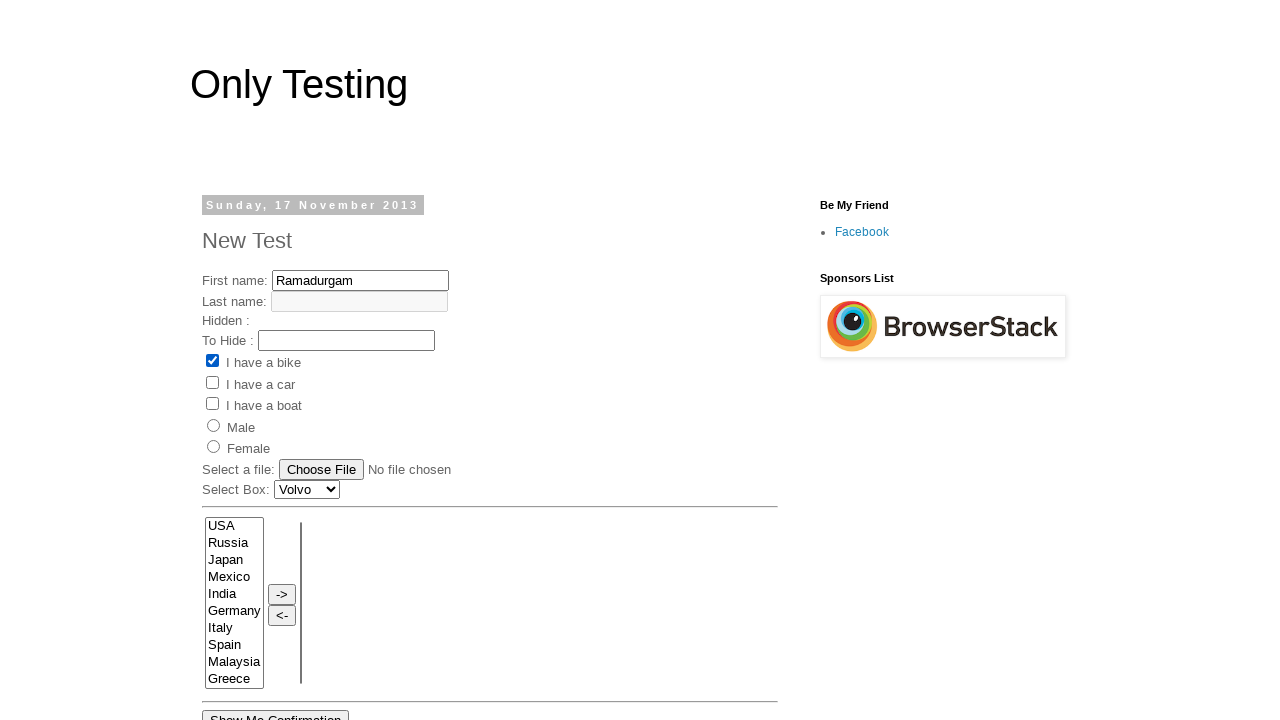

Selected Car checkbox at (212, 382) on input[value='Car']
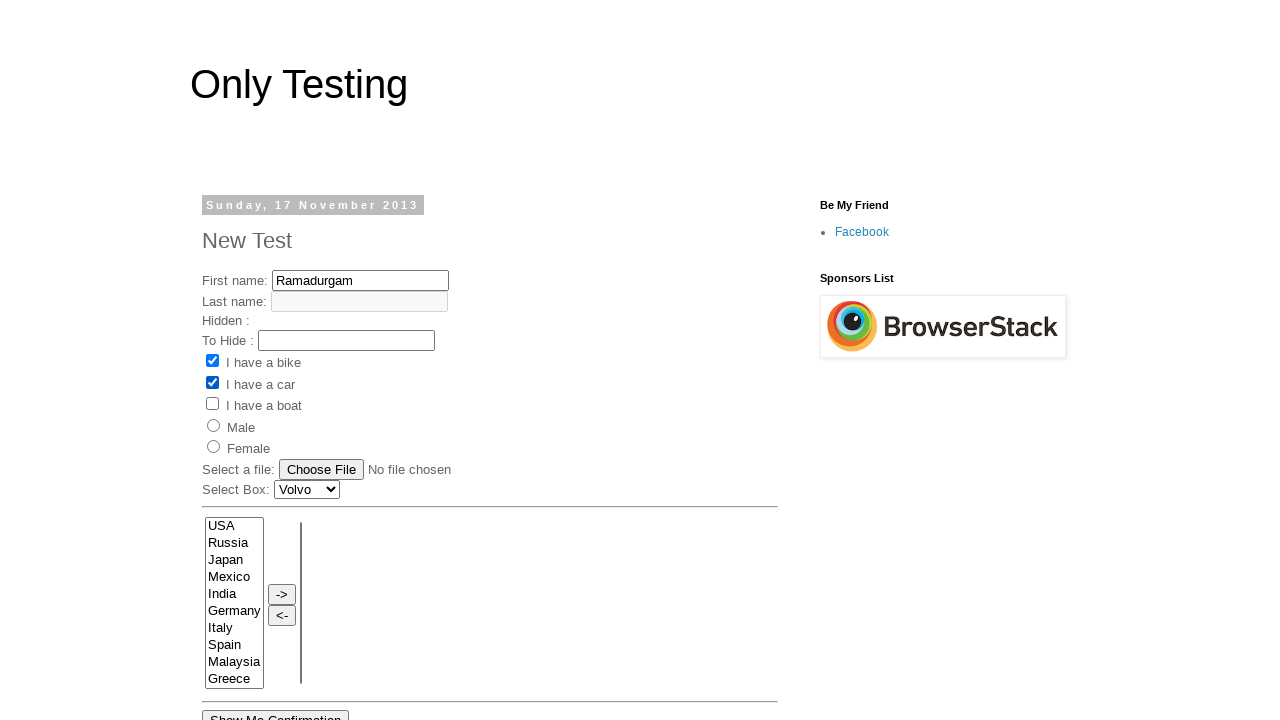

Selected Boat checkbox at (212, 404) on input[value='Boat']
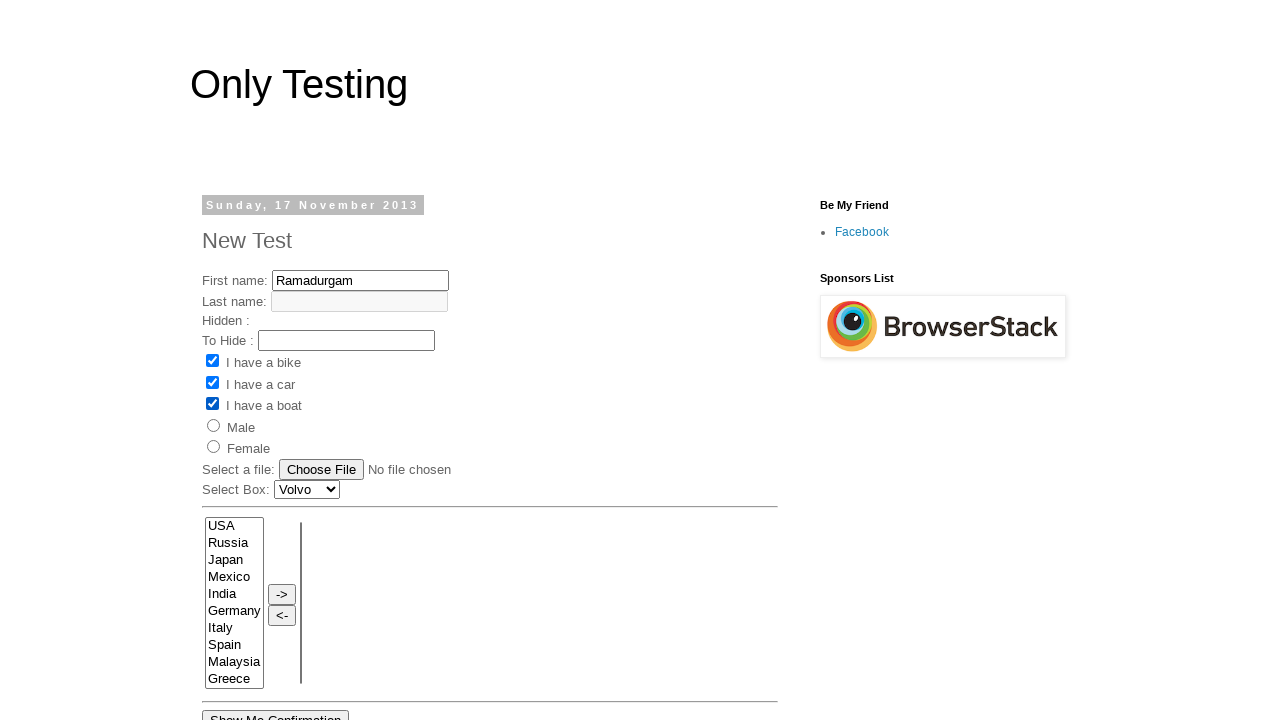

Selected female radio button for gender at (214, 447) on input[value='female']
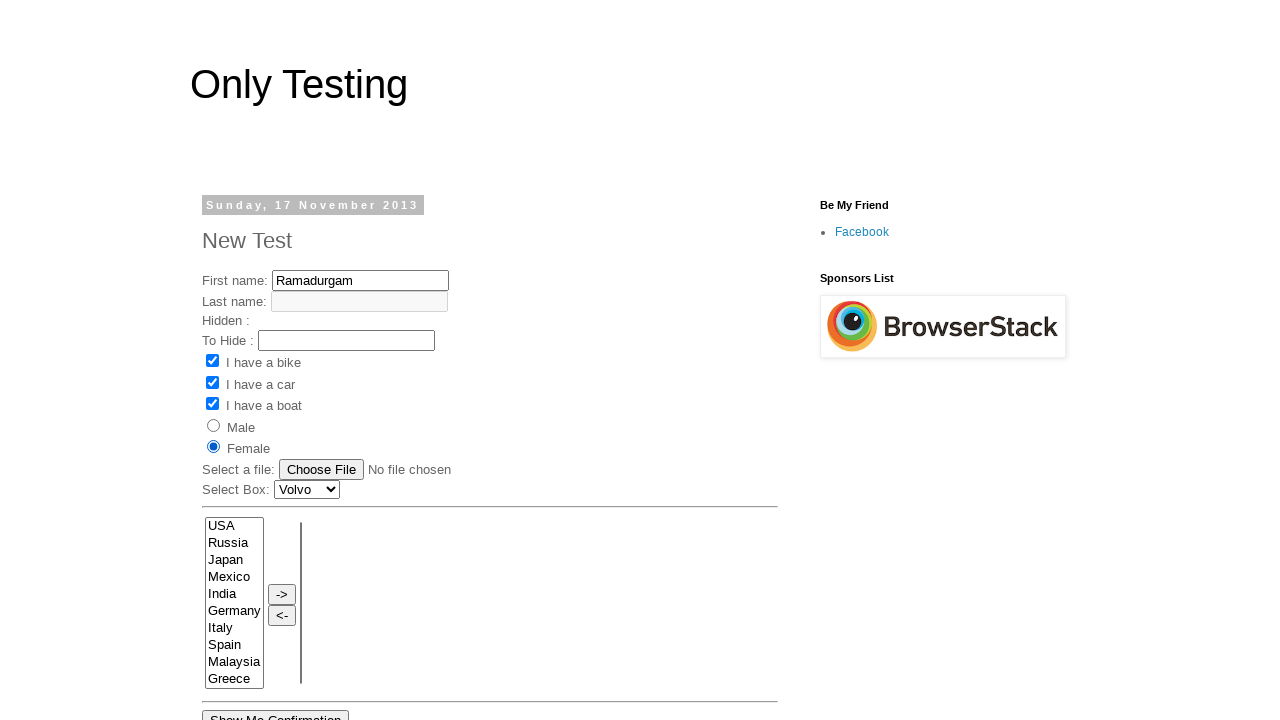

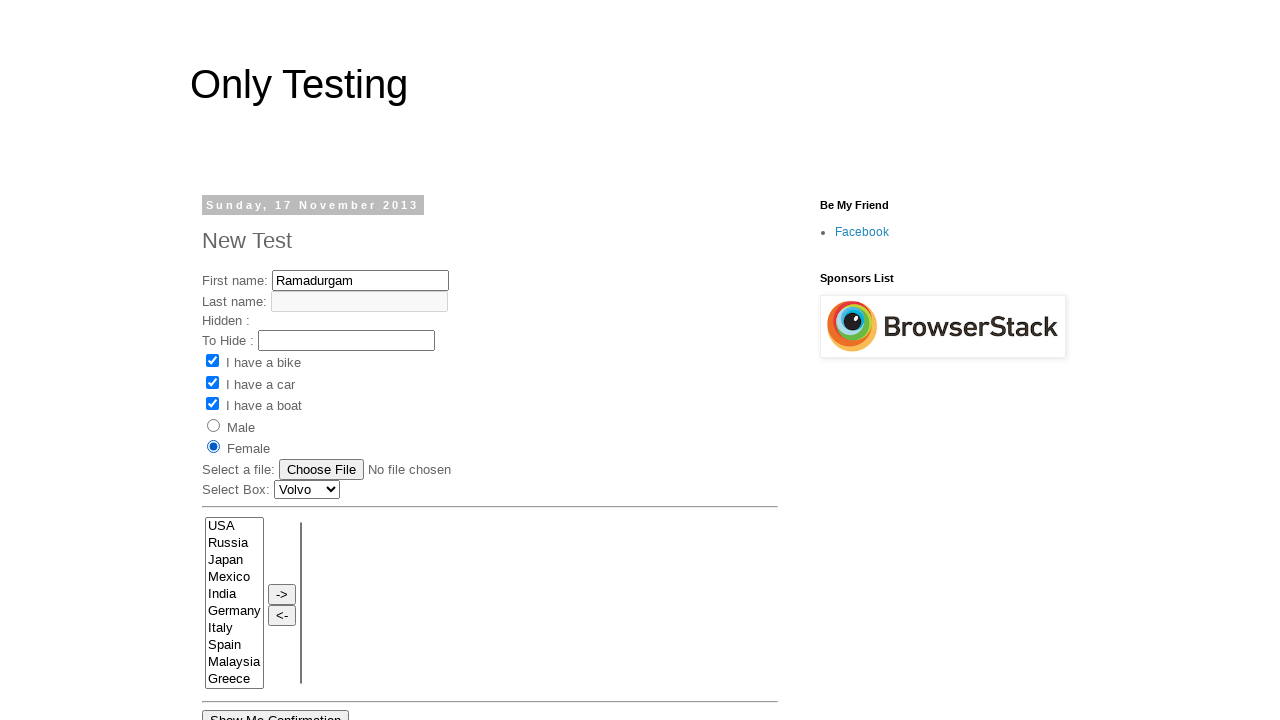